Tests mouse hover functionality on the SpiceJet website by hovering over the 'Add-ons' menu element

Starting URL: https://www.spicejet.com/

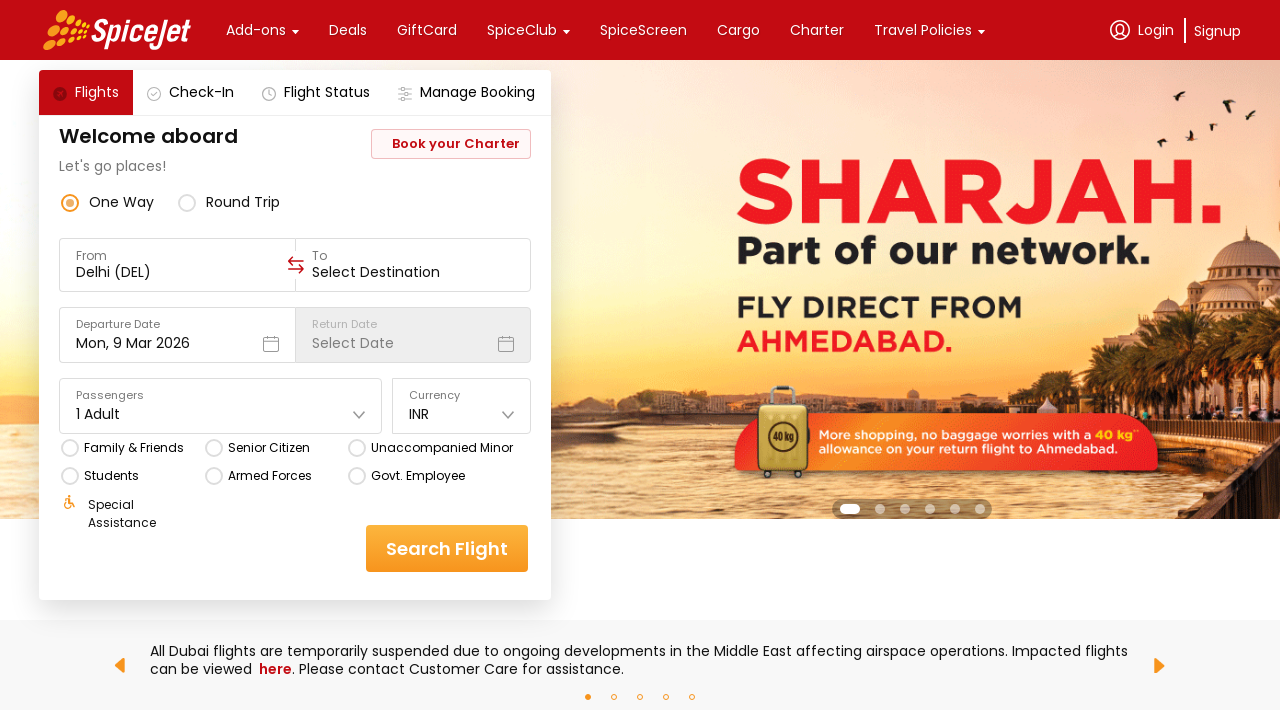

Hovered over the 'Add-ons' menu element at (256, 30) on xpath=//div[text()='Add-ons']
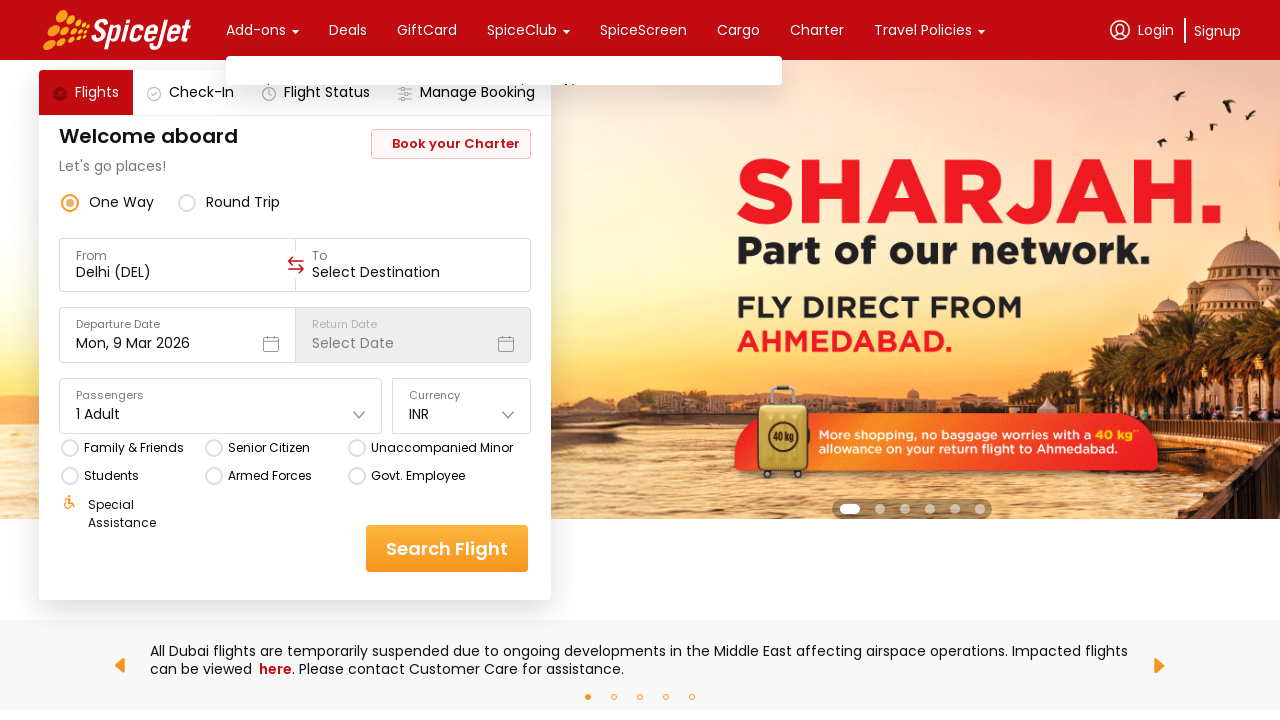

Waited 1 second to observe the hover effect
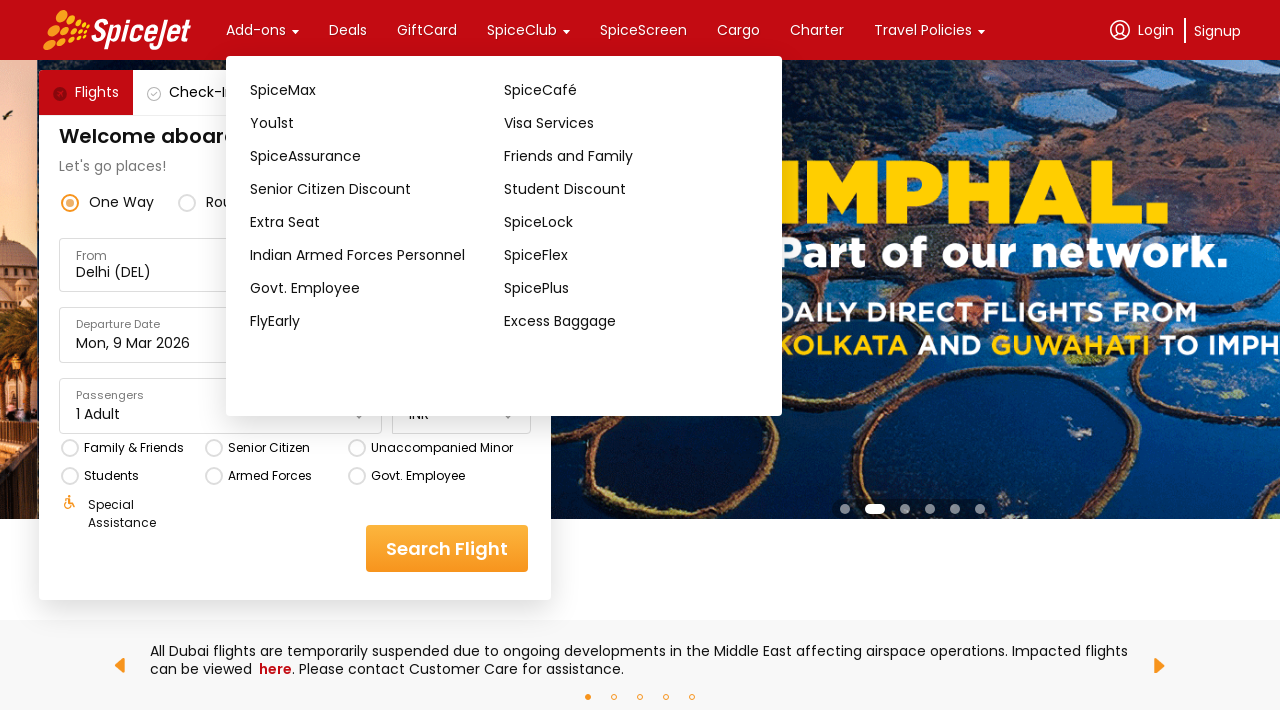

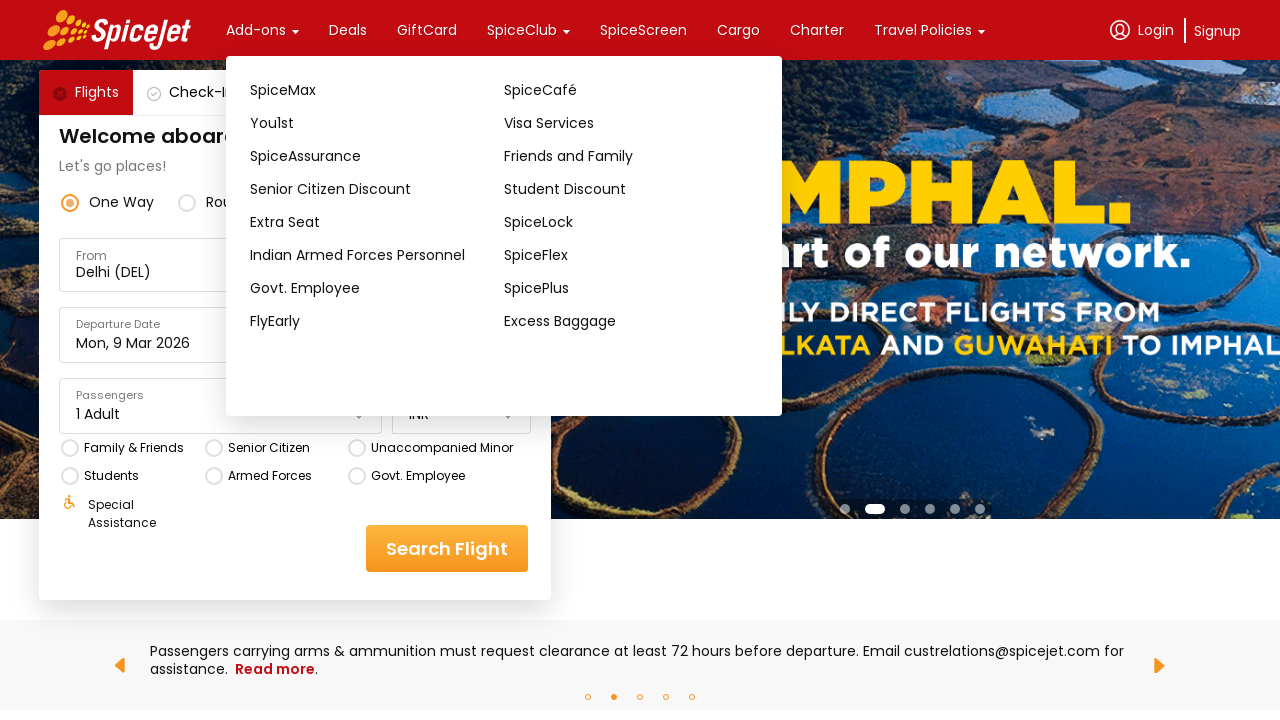